Tests that the complete all checkbox updates state when individual items are completed or cleared

Starting URL: https://demo.playwright.dev/todomvc

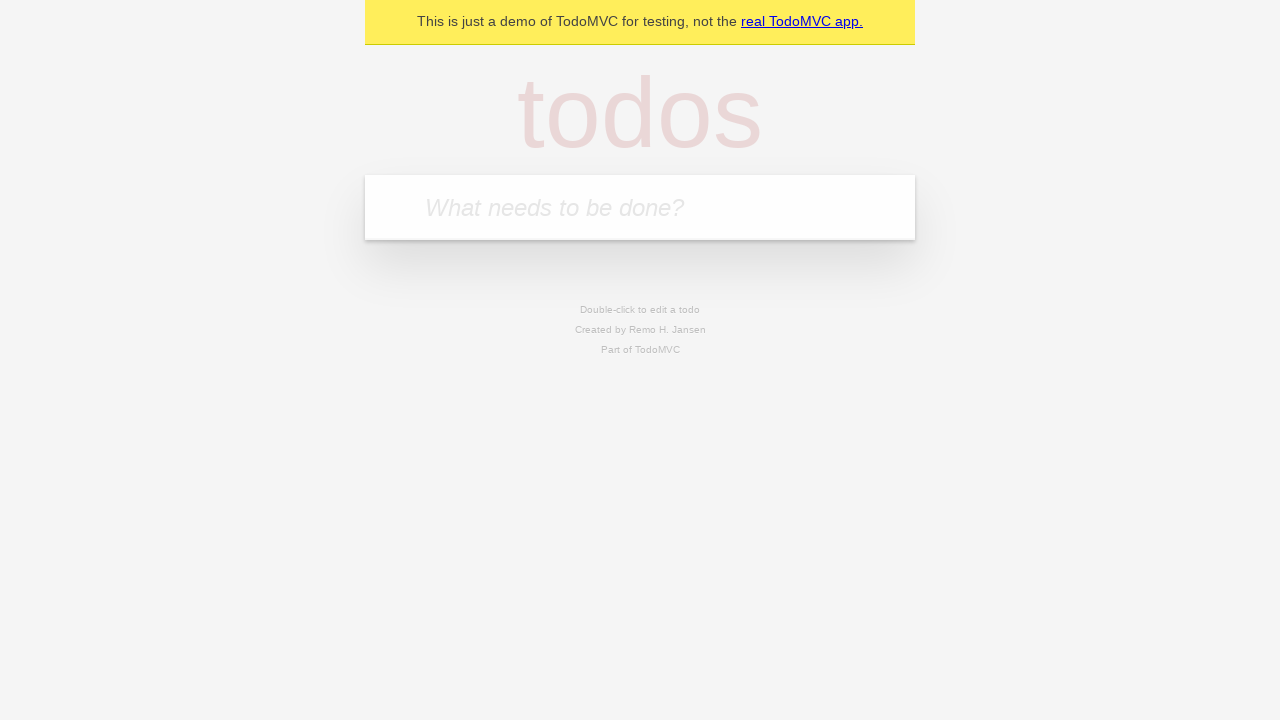

Navigated to TodoMVC demo application
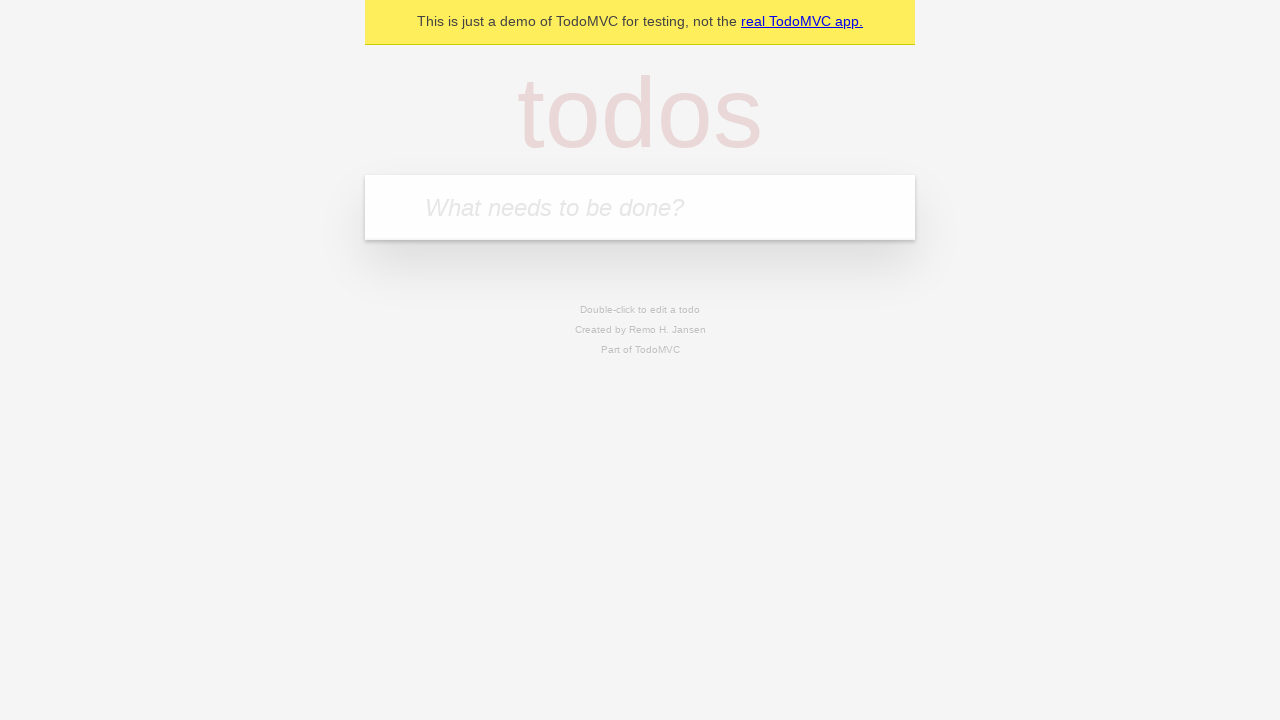

Located the new todo input field
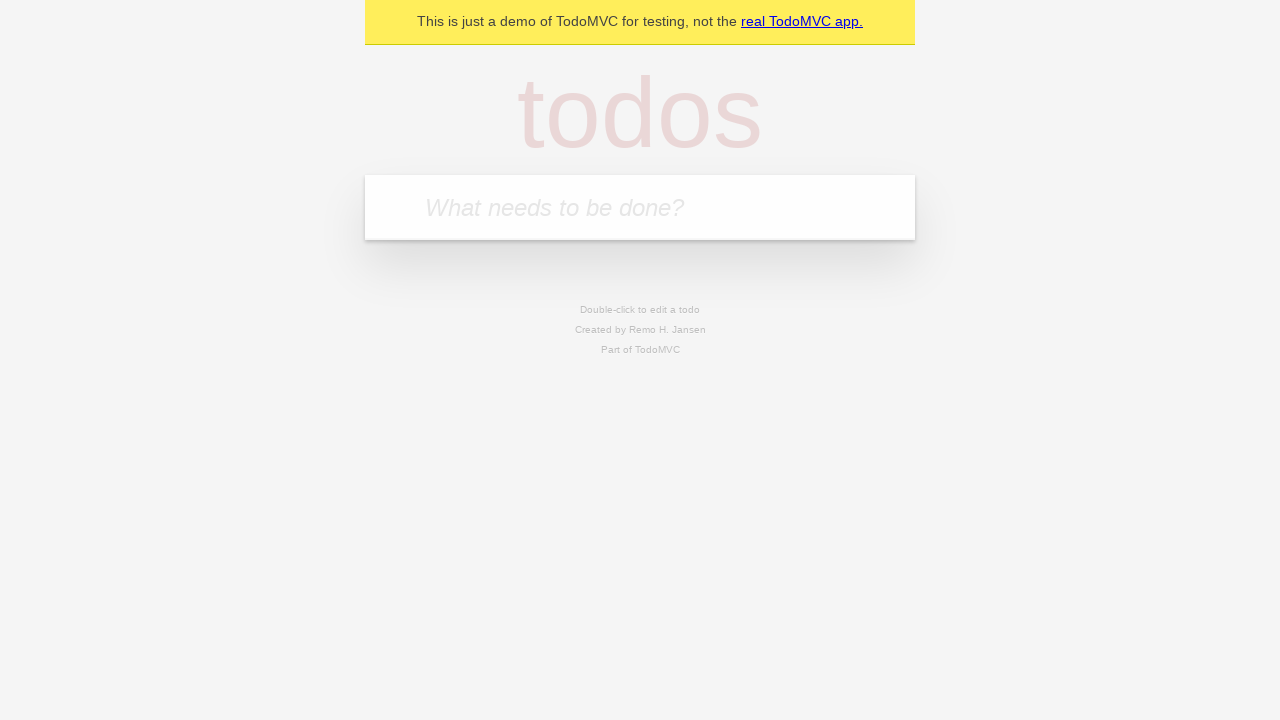

Filled input field with 'buy some cheese' on internal:attr=[placeholder="What needs to be done?"i]
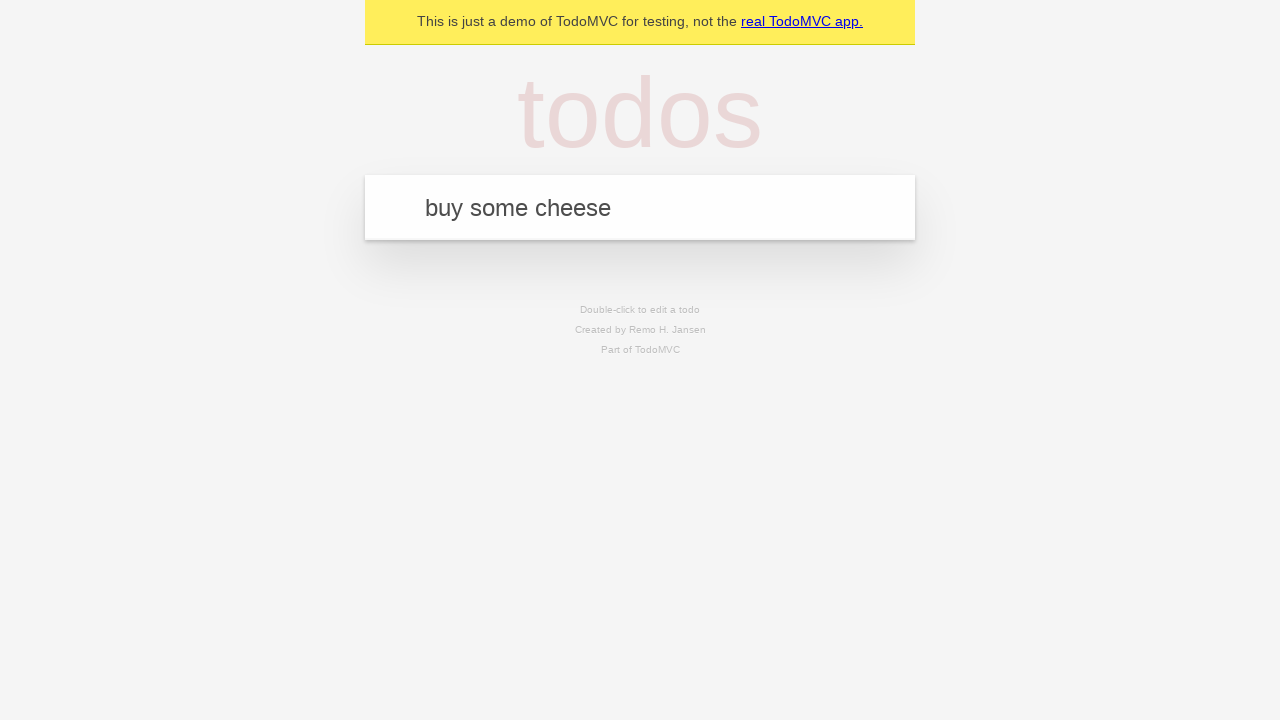

Pressed Enter to create first todo on internal:attr=[placeholder="What needs to be done?"i]
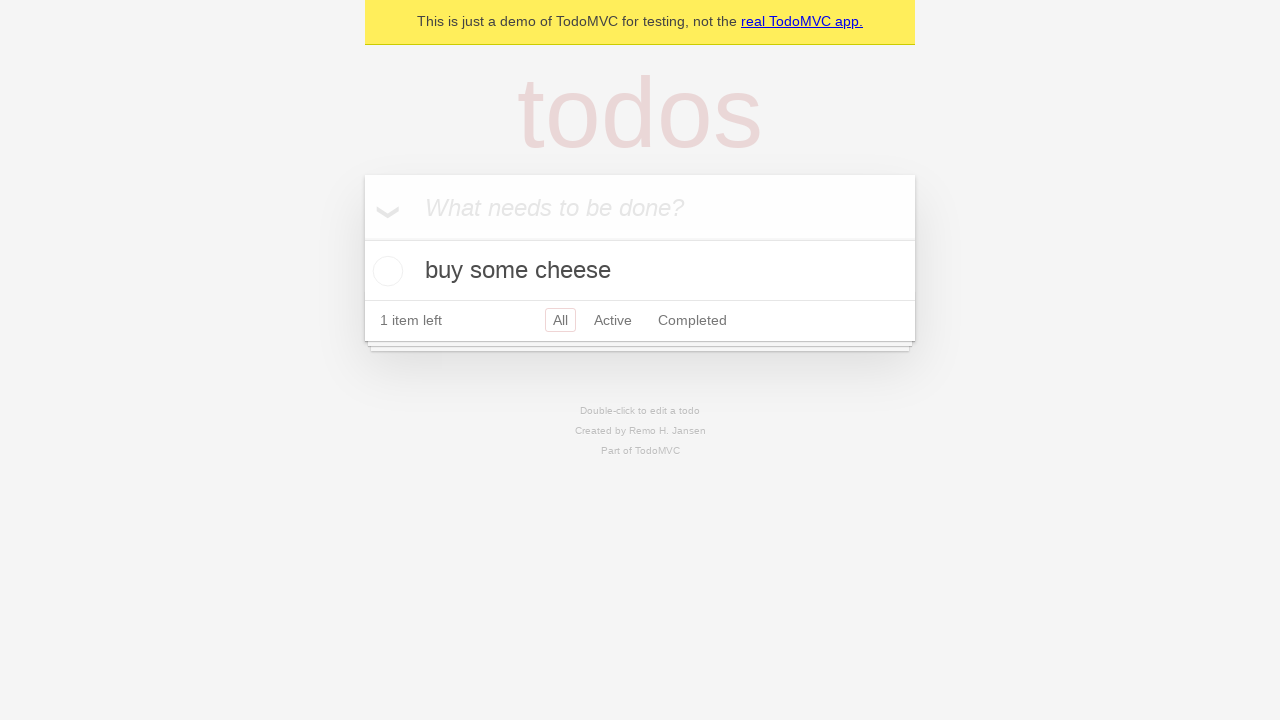

Filled input field with 'feed the cat' on internal:attr=[placeholder="What needs to be done?"i]
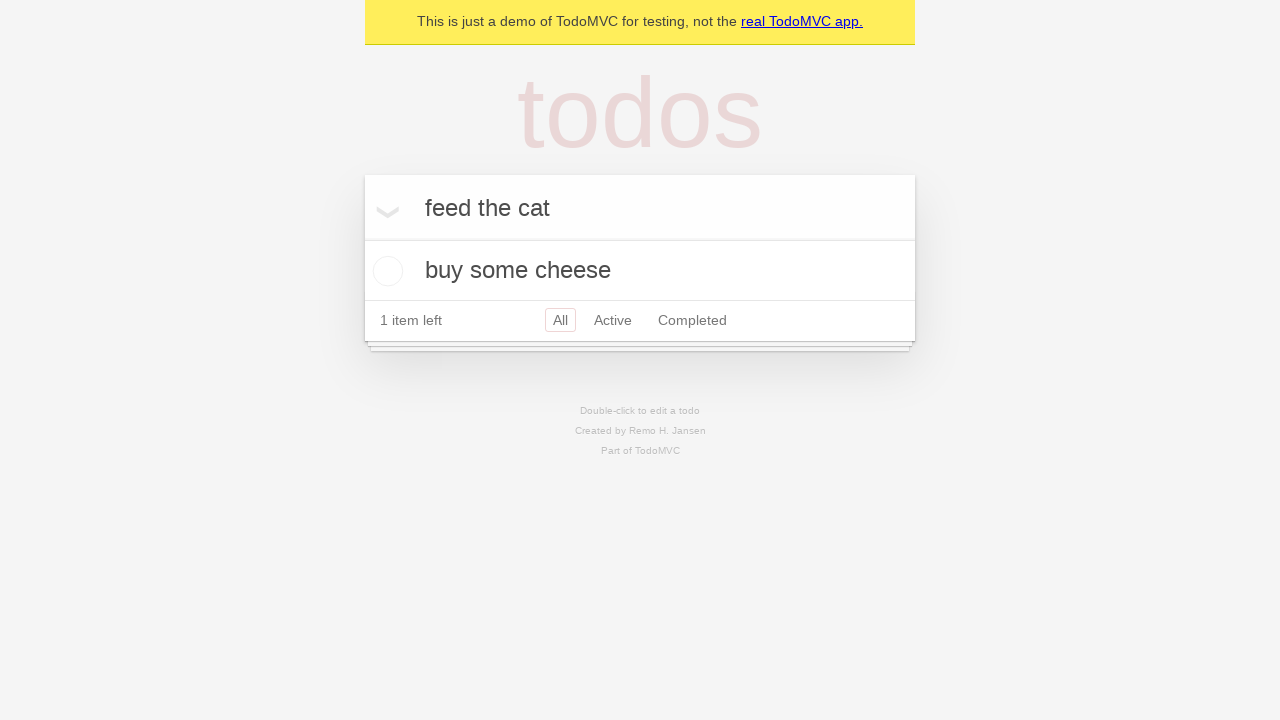

Pressed Enter to create second todo on internal:attr=[placeholder="What needs to be done?"i]
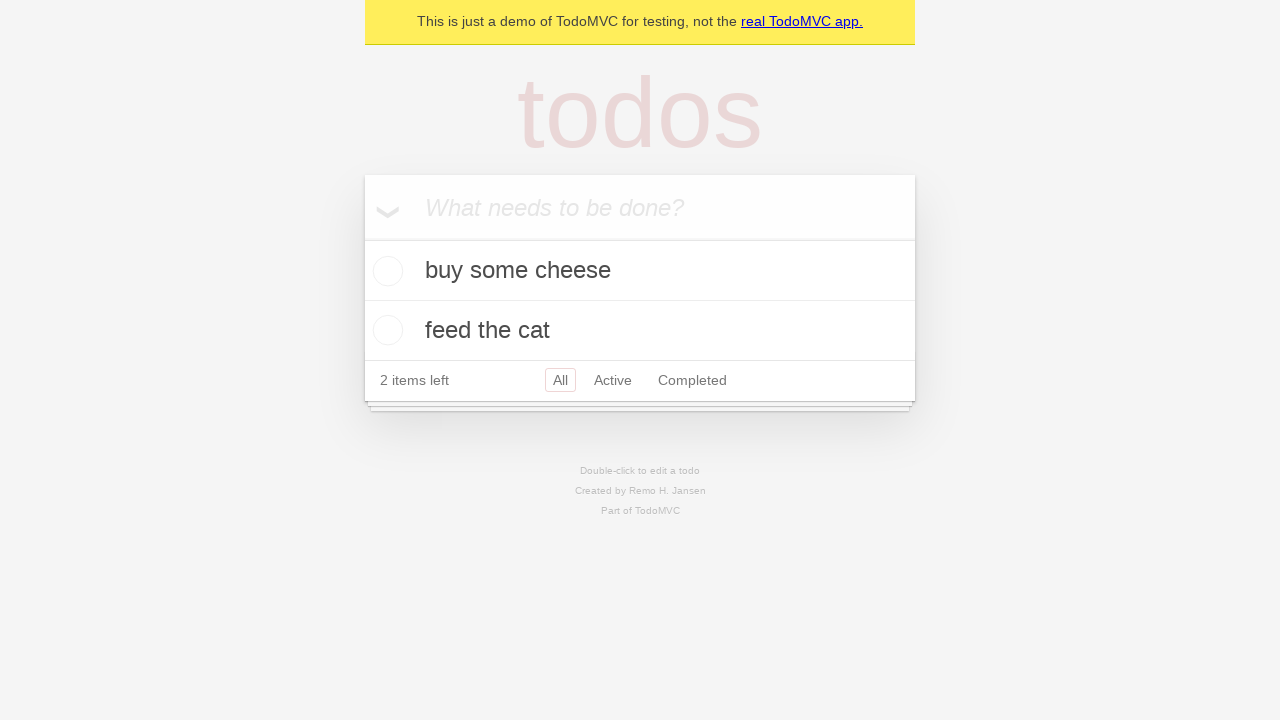

Filled input field with 'book a doctors appointment' on internal:attr=[placeholder="What needs to be done?"i]
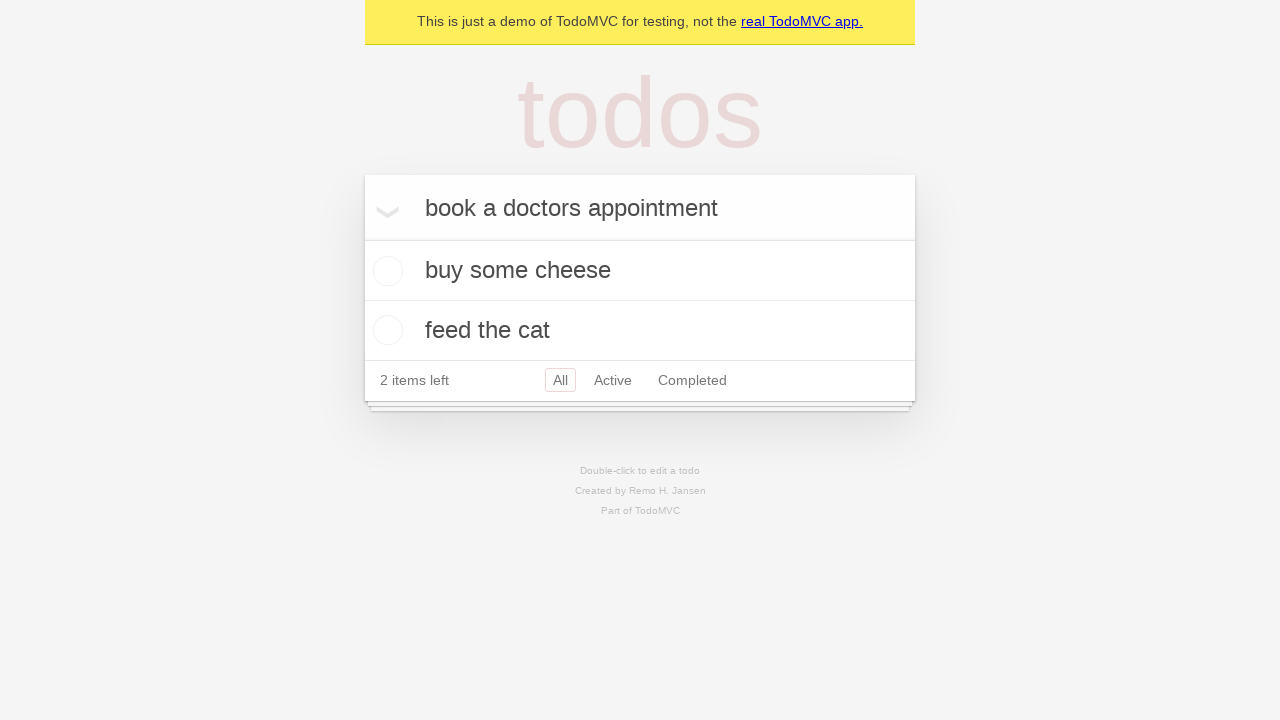

Pressed Enter to create third todo on internal:attr=[placeholder="What needs to be done?"i]
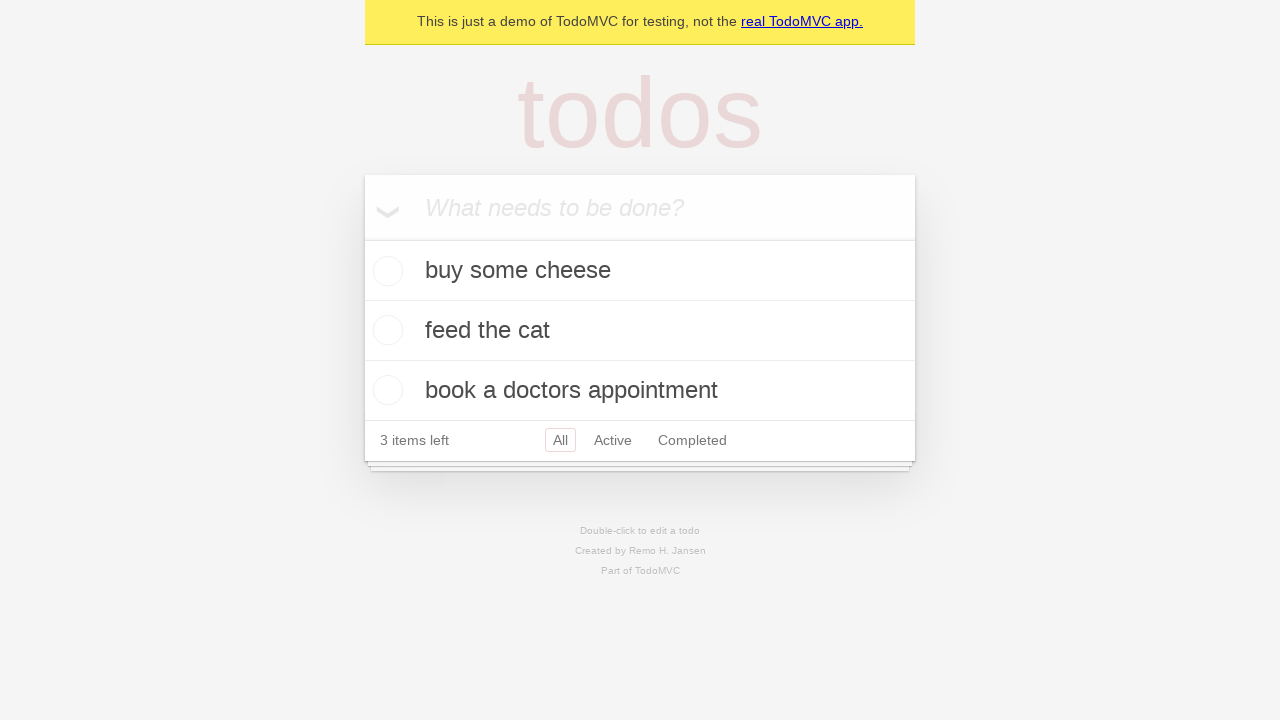

Waited for todos to appear in the list
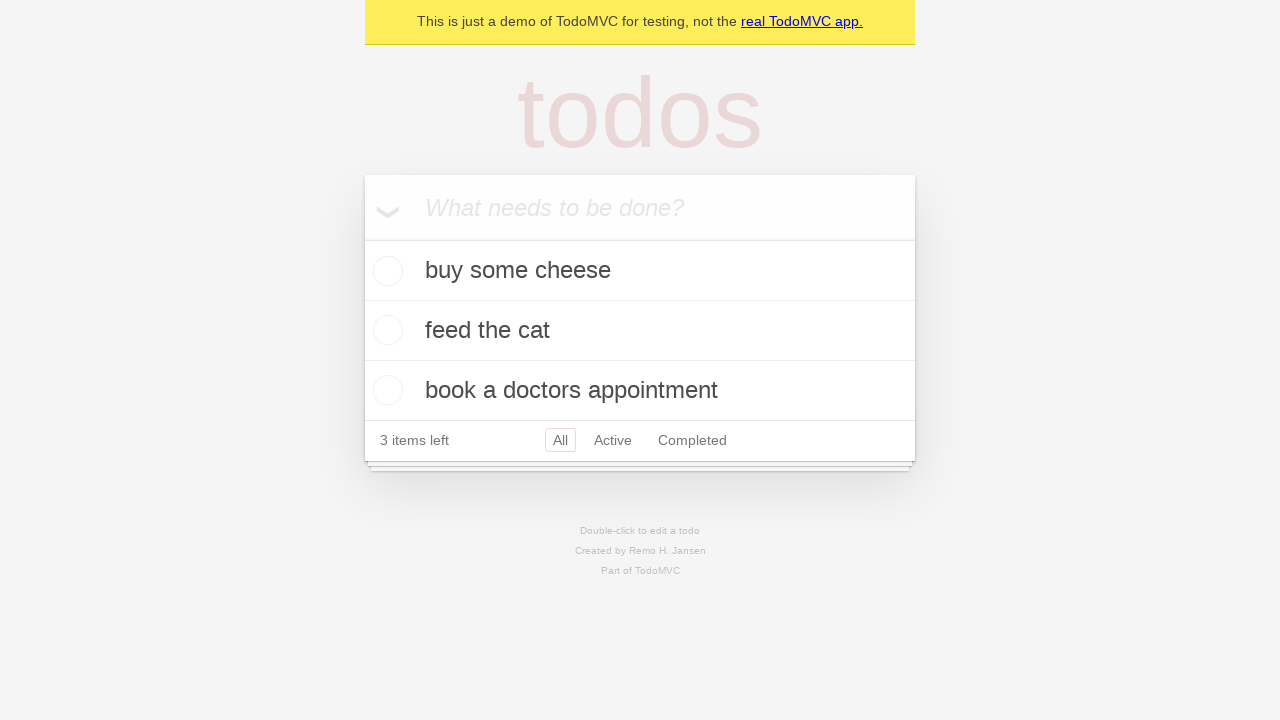

Located the 'Mark all as complete' checkbox
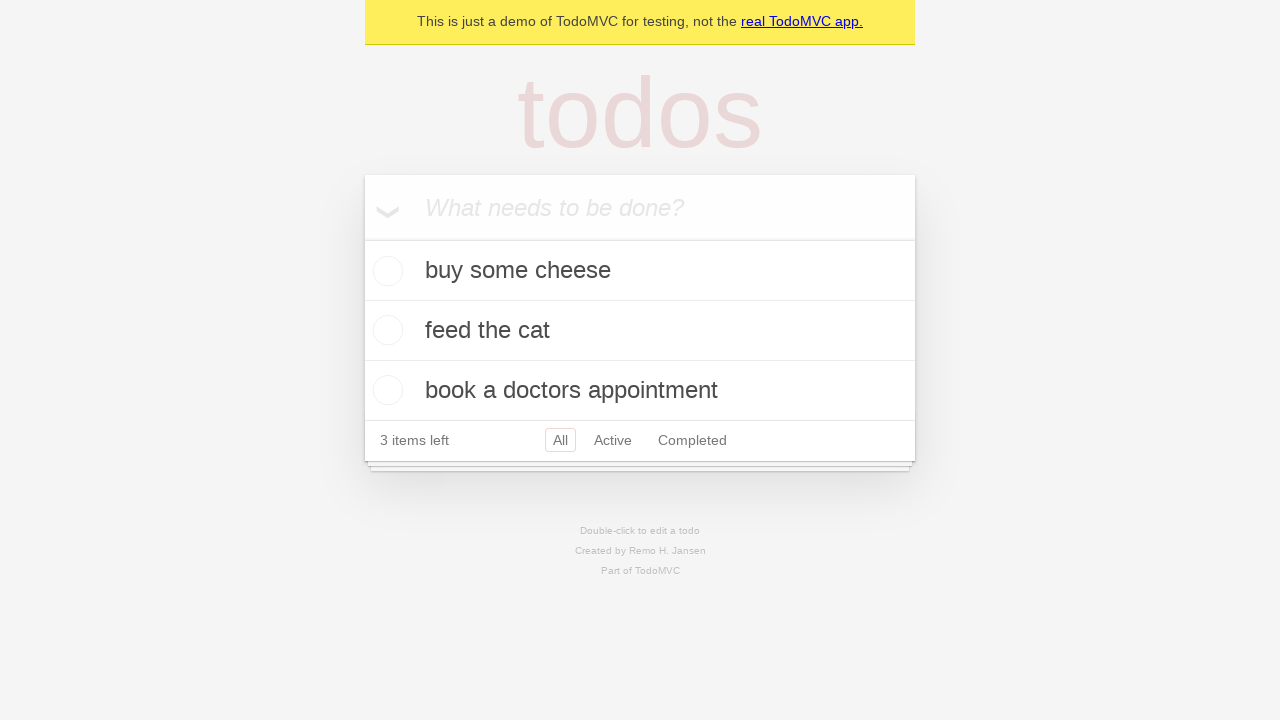

Checked the 'Mark all as complete' checkbox to complete all todos at (362, 238) on internal:label="Mark all as complete"i
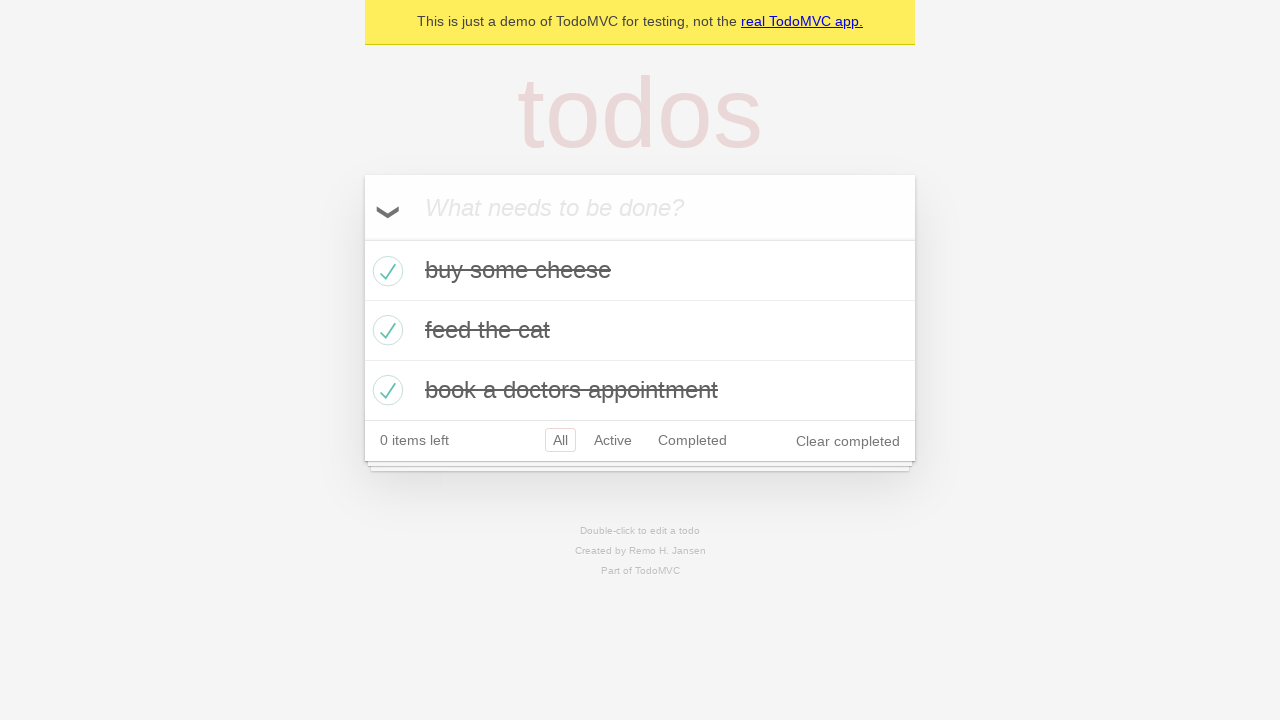

Located the first todo item
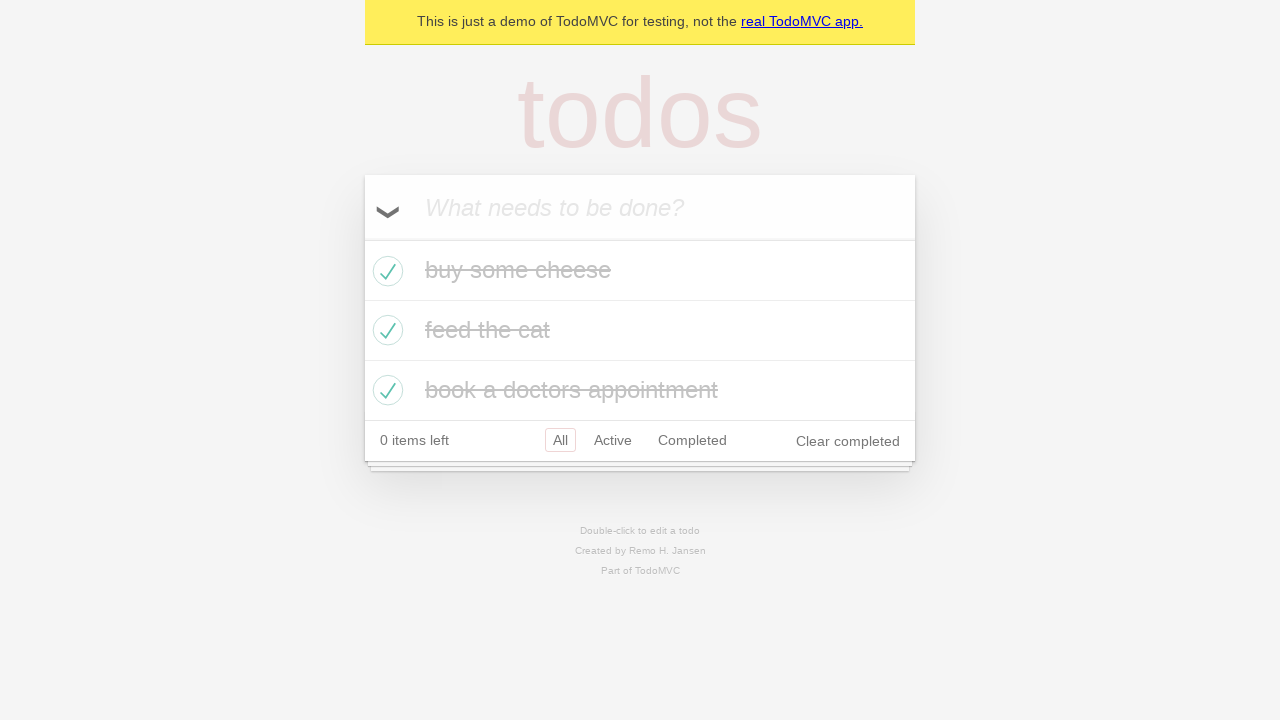

Unchecked the first todo, clearing it from completed state at (385, 271) on internal:testid=[data-testid="todo-item"s] >> nth=0 >> internal:role=checkbox
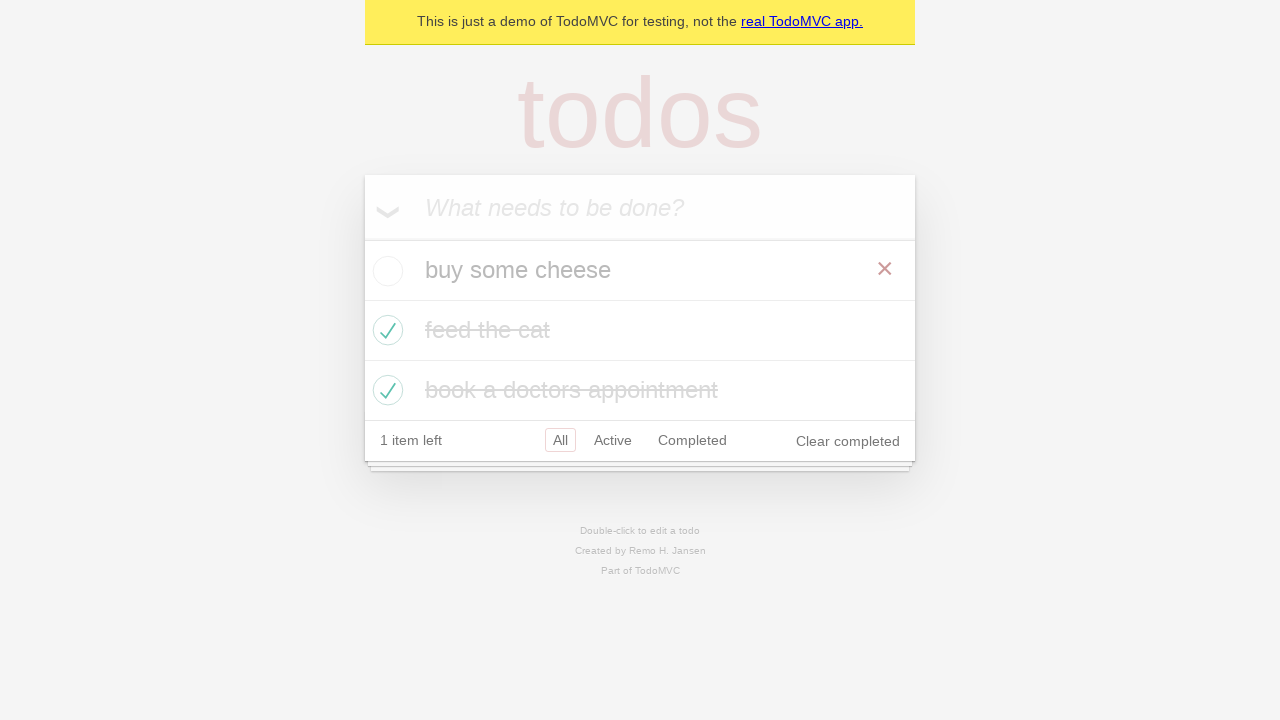

Checked the first todo again to mark it as completed at (385, 271) on internal:testid=[data-testid="todo-item"s] >> nth=0 >> internal:role=checkbox
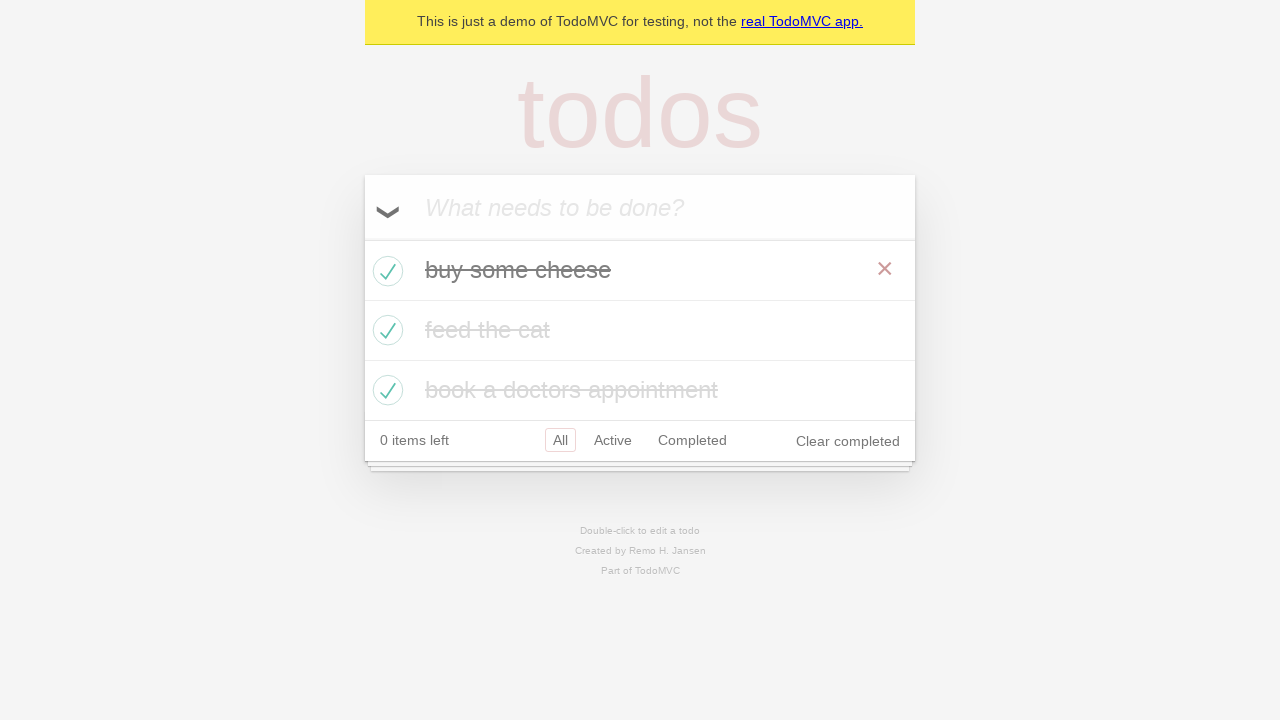

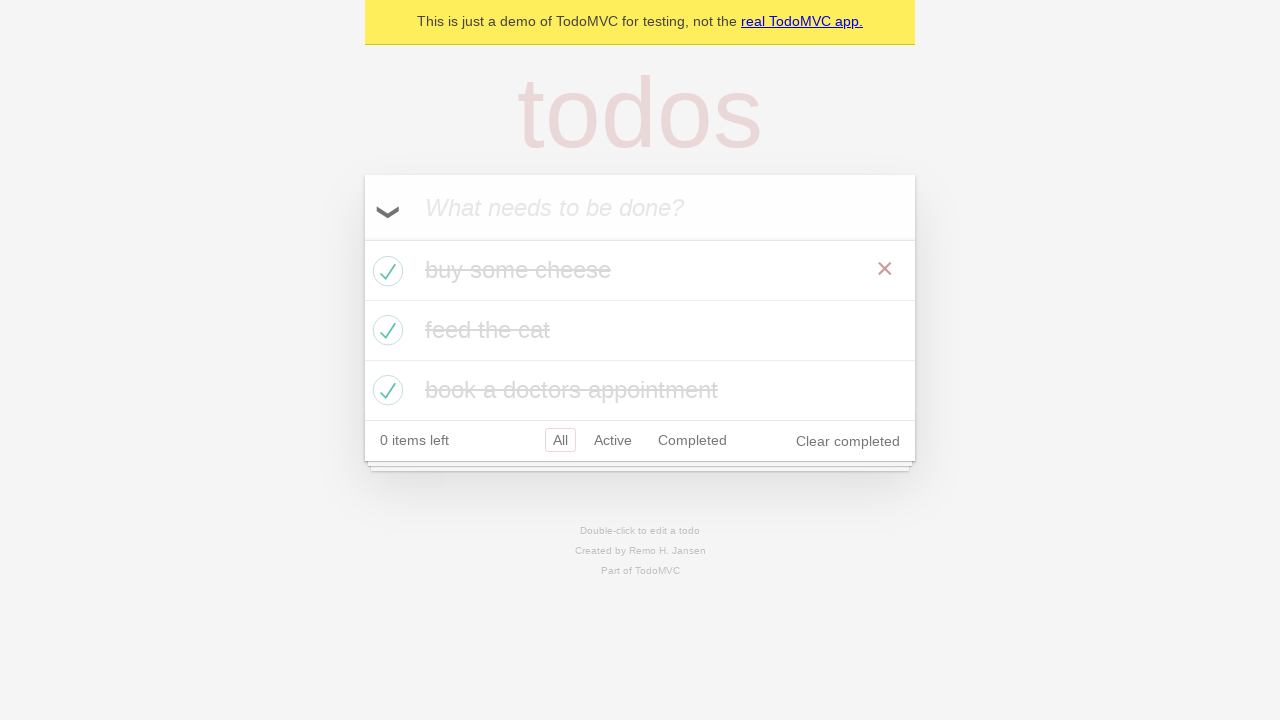